Tests clicking on multiple "Try it Yourself" links on the W3Schools homepage and verifies each link is clickable by navigating to it and checking the page loads.

Starting URL: https://www.w3schools.com/

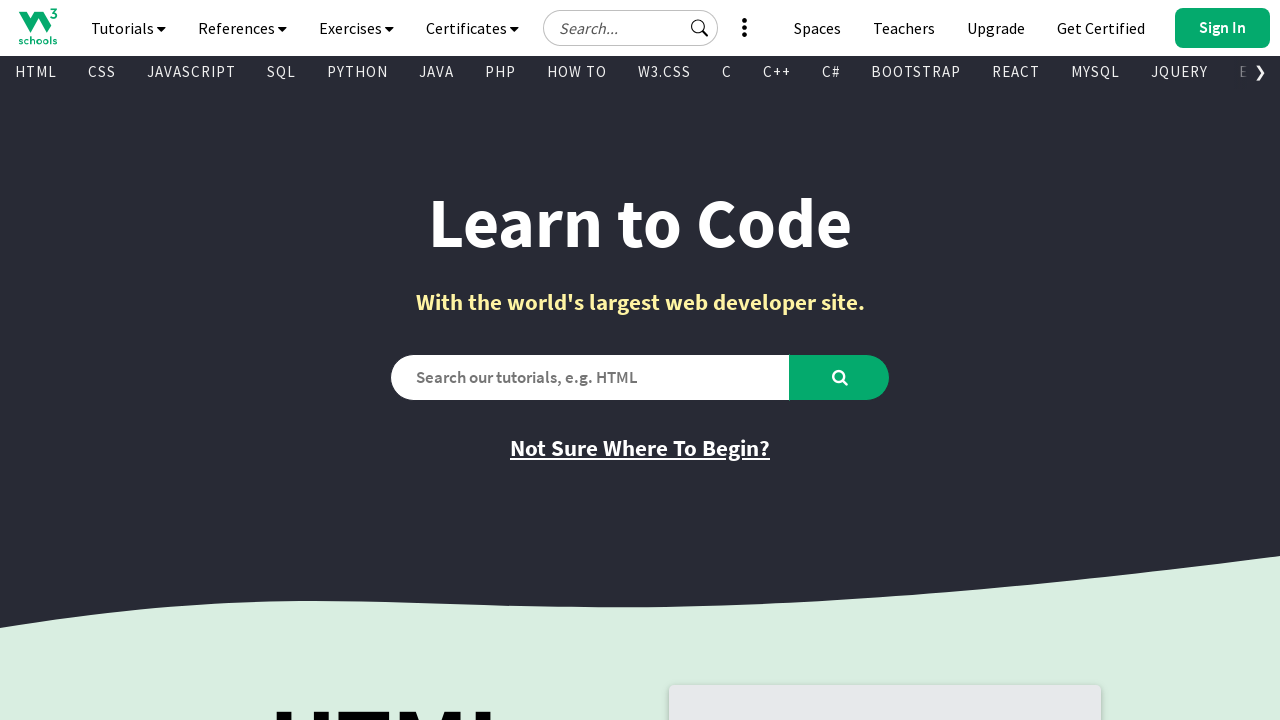

Waited for W3Schools homepage to load (domcontentloaded)
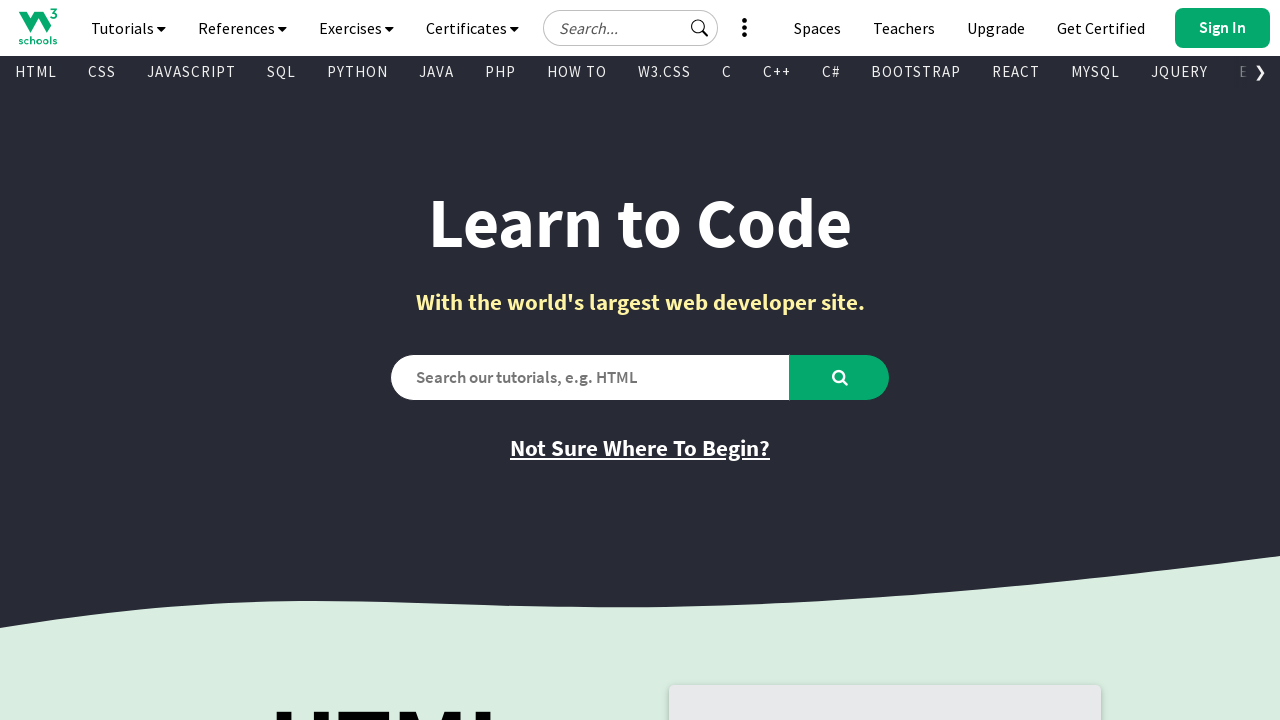

Located all 'Try it Yourself' links on the page
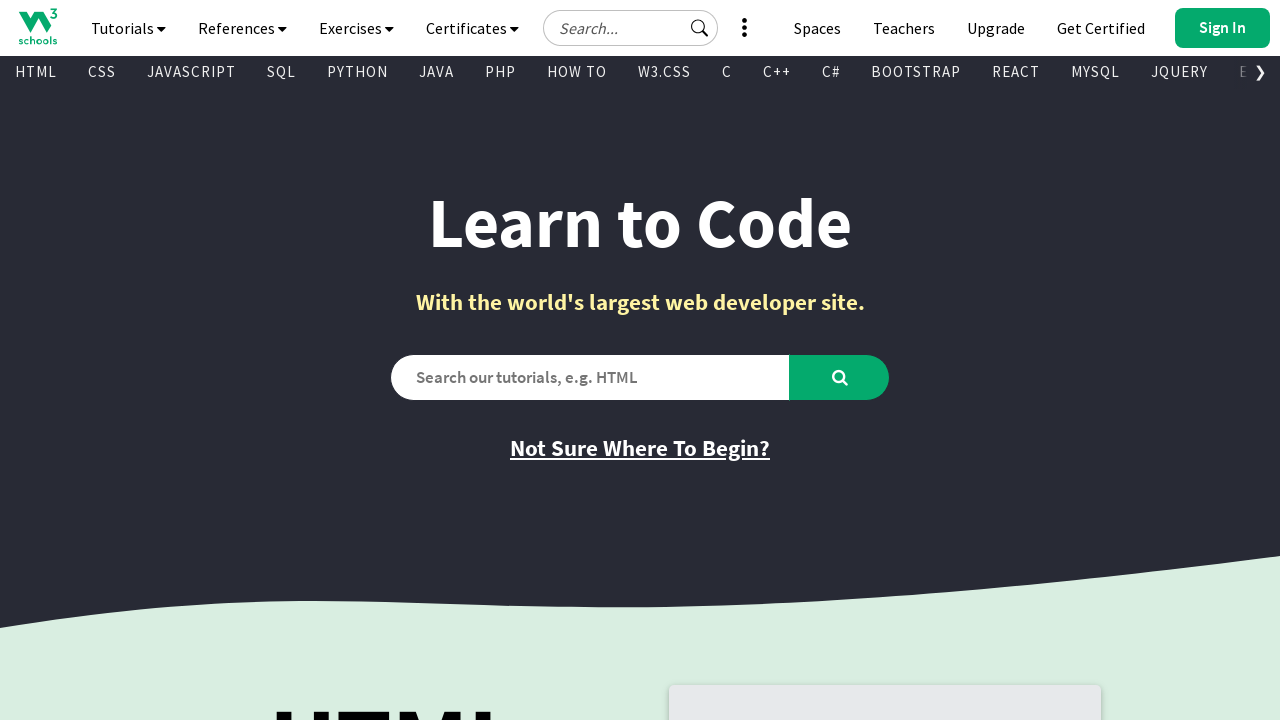

Found 5 'Try it Yourself' links
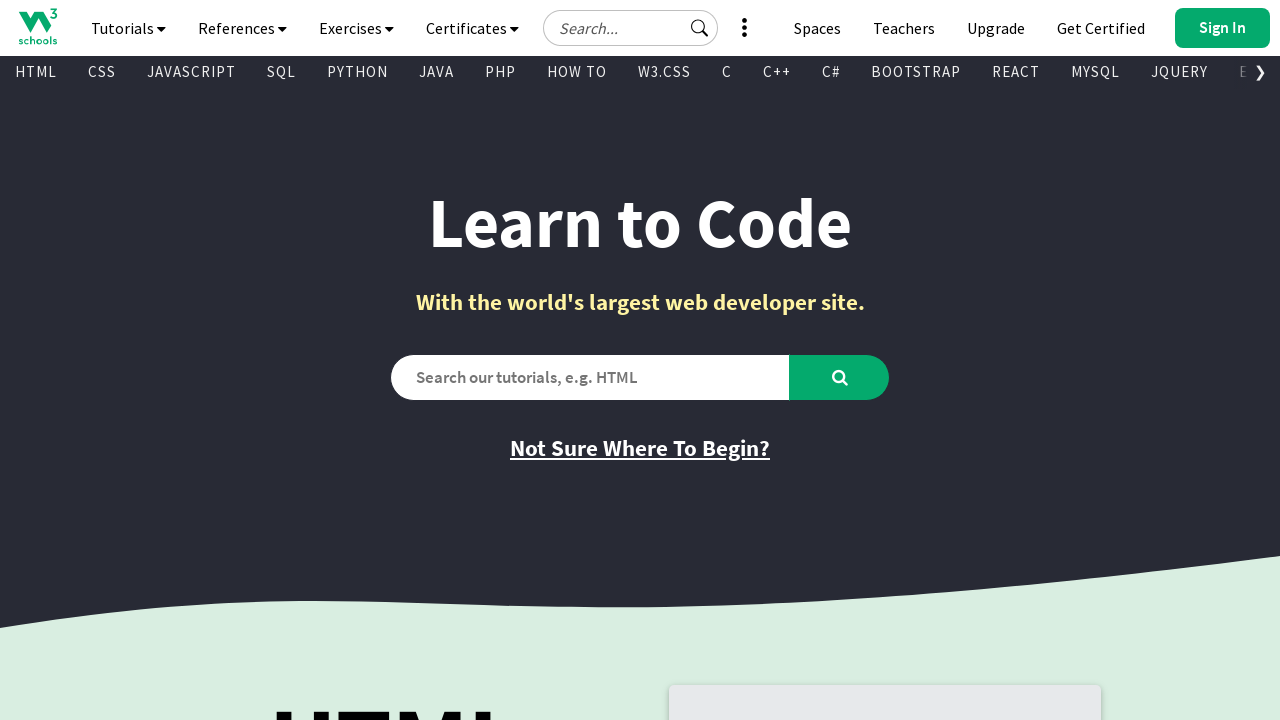

Re-located 'Try it Yourself' links for iteration 1
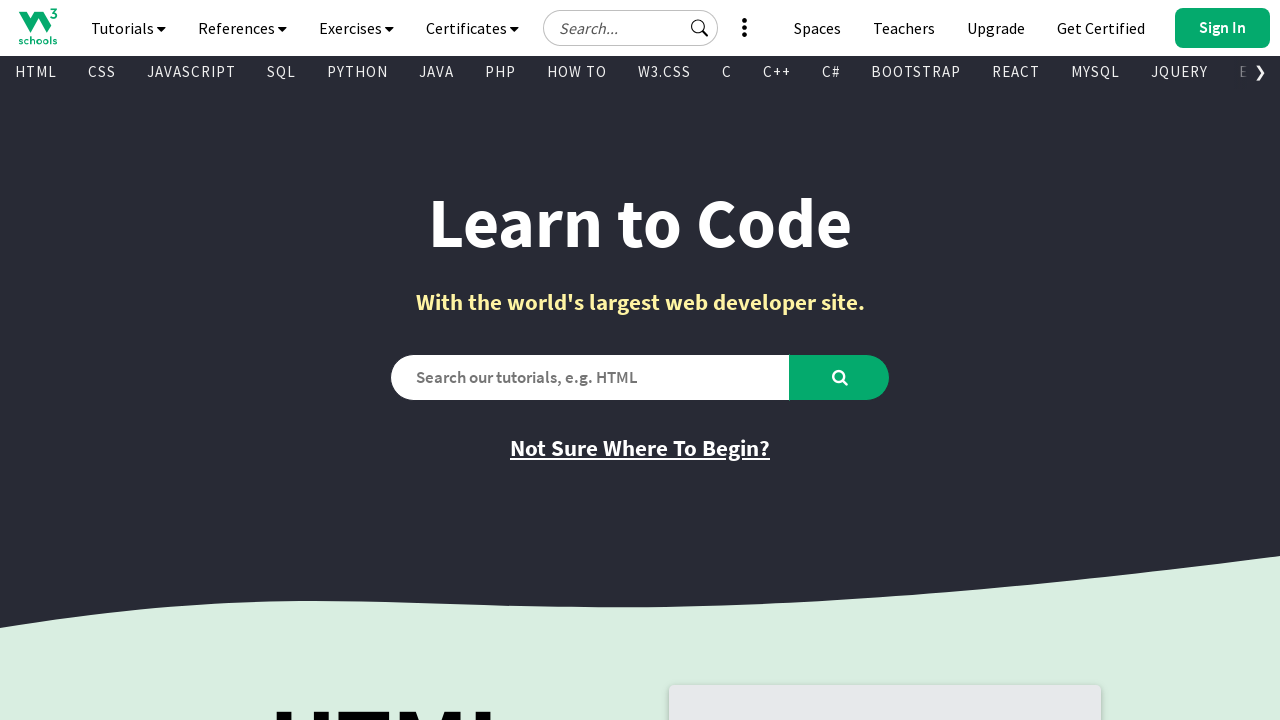

Clicked 'Try it Yourself' link #1 at (785, 360) on xpath=//a[text()='Try it Yourself'] >> nth=0
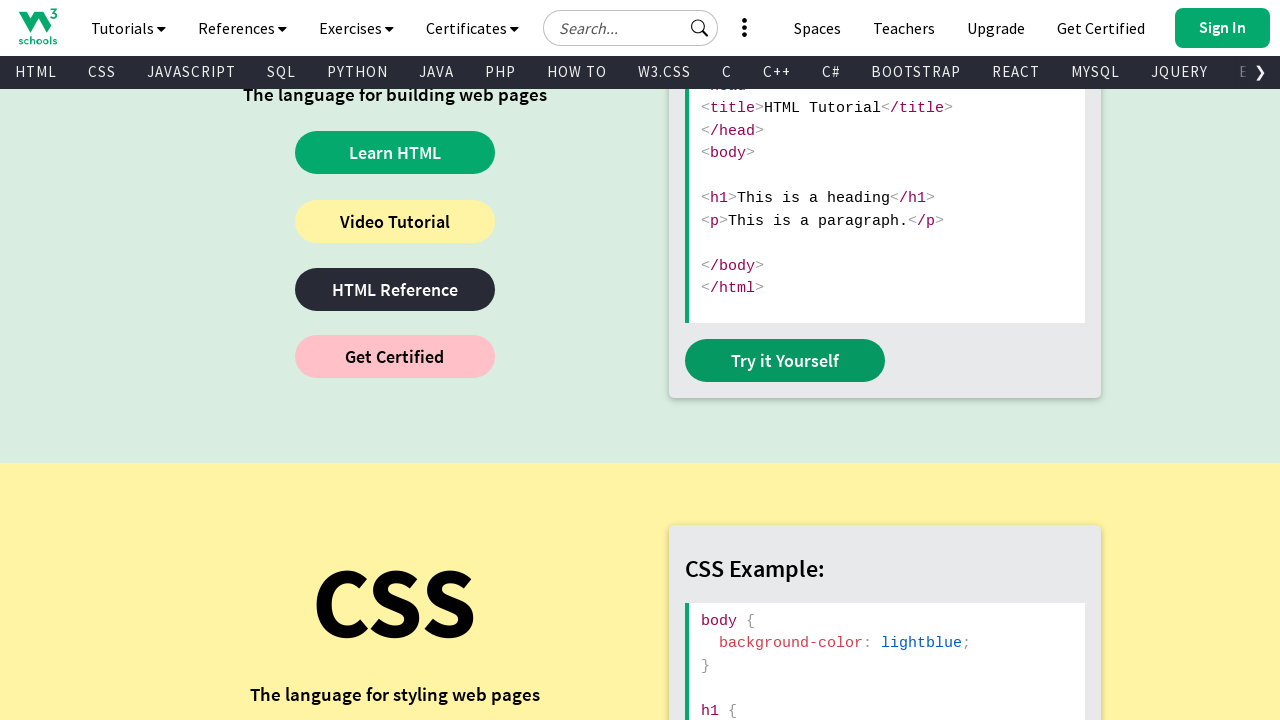

Waited for page to load after clicking link #1
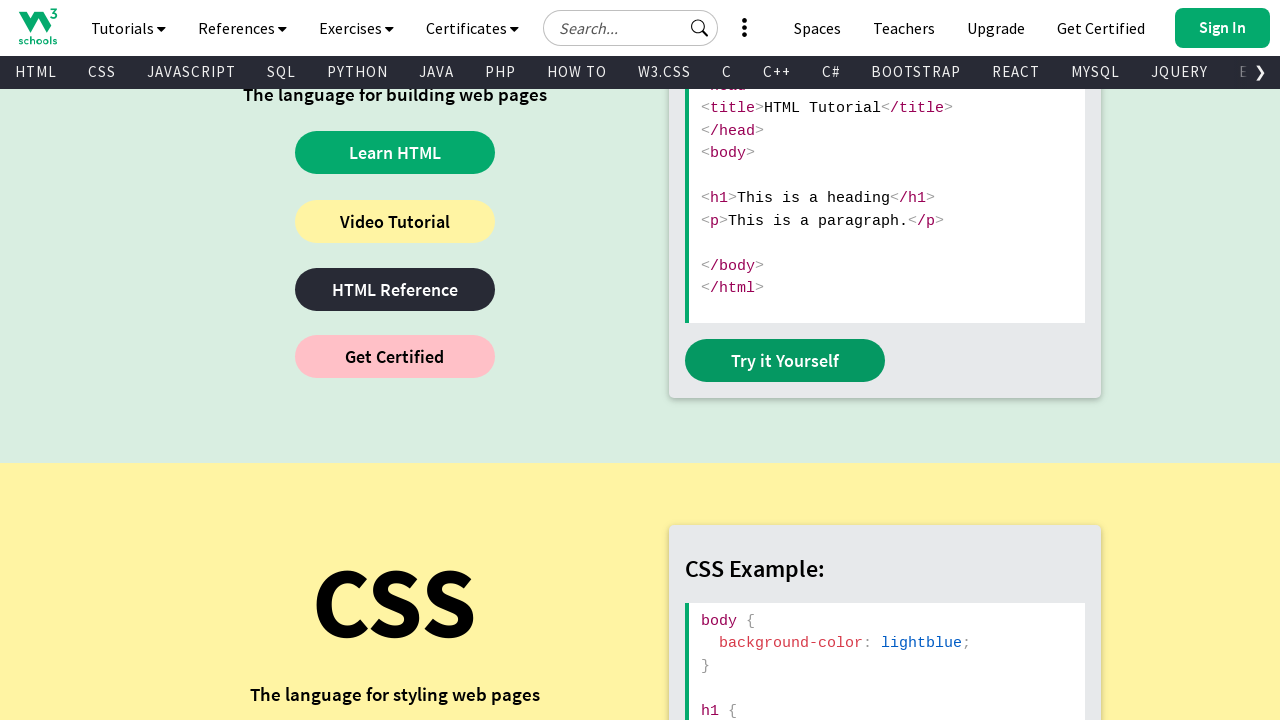

Navigated back to W3Schools homepage
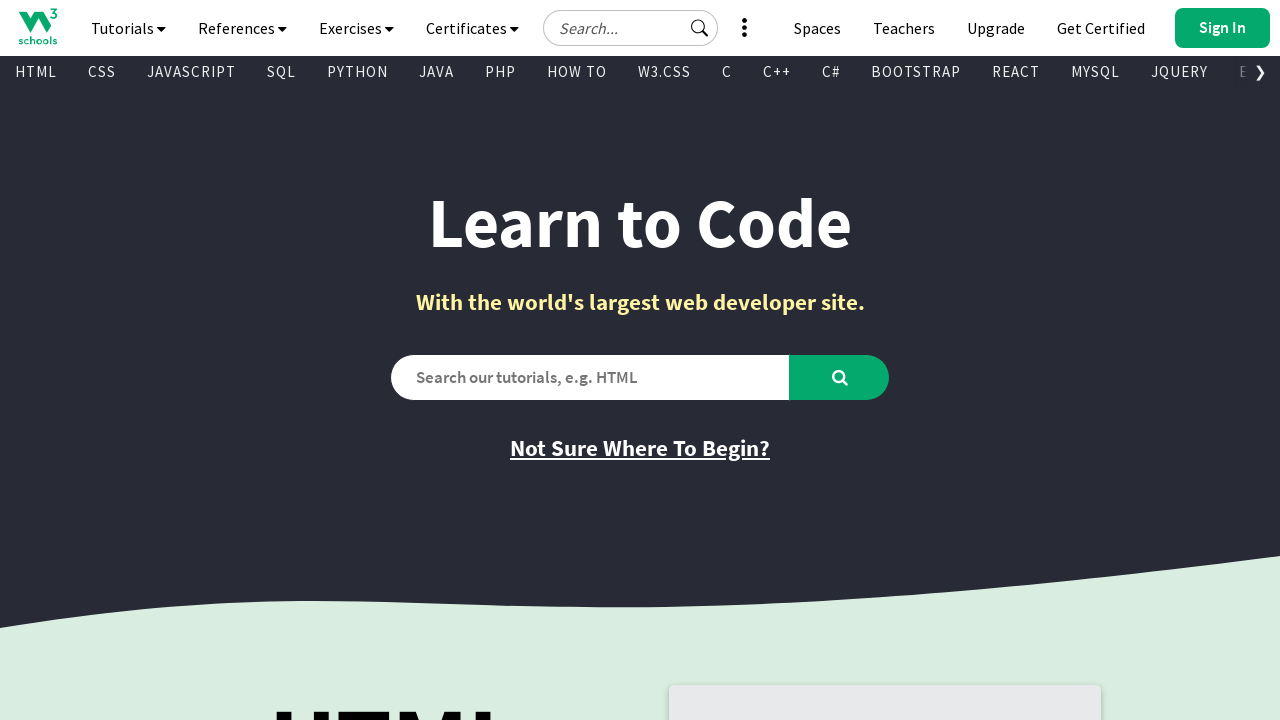

Waited for homepage to load for next iteration
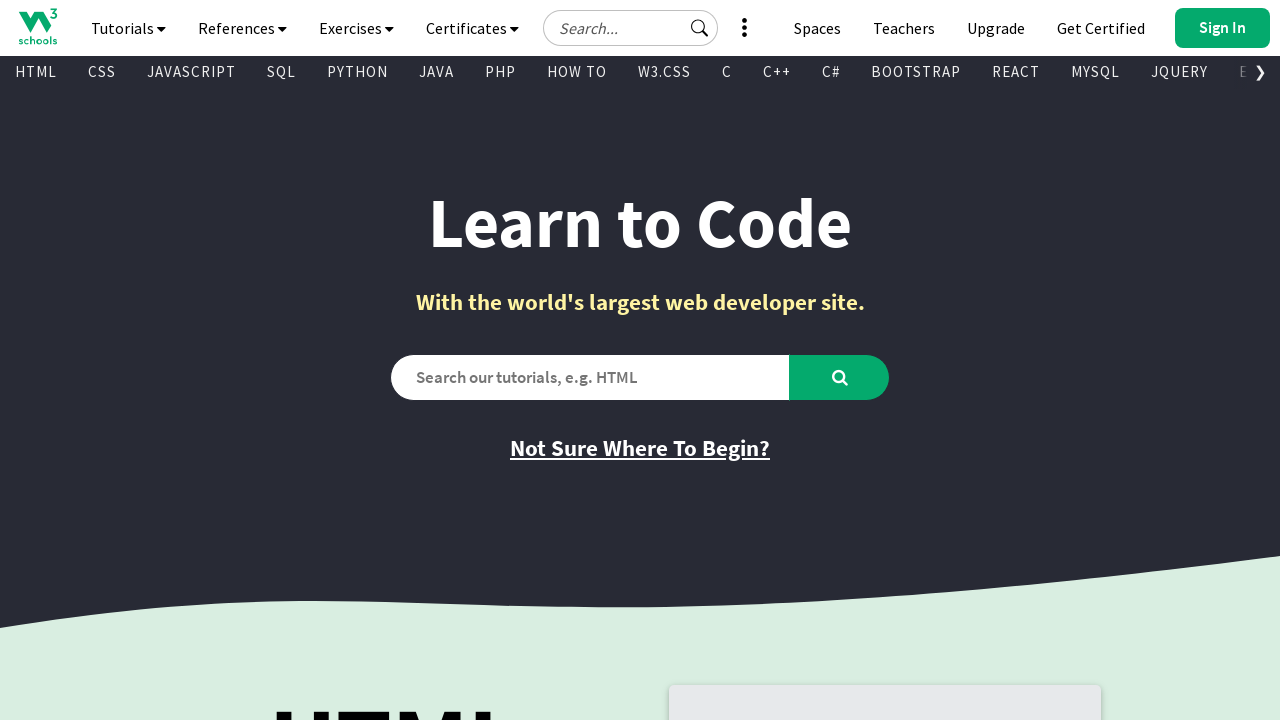

Re-located 'Try it Yourself' links for iteration 2
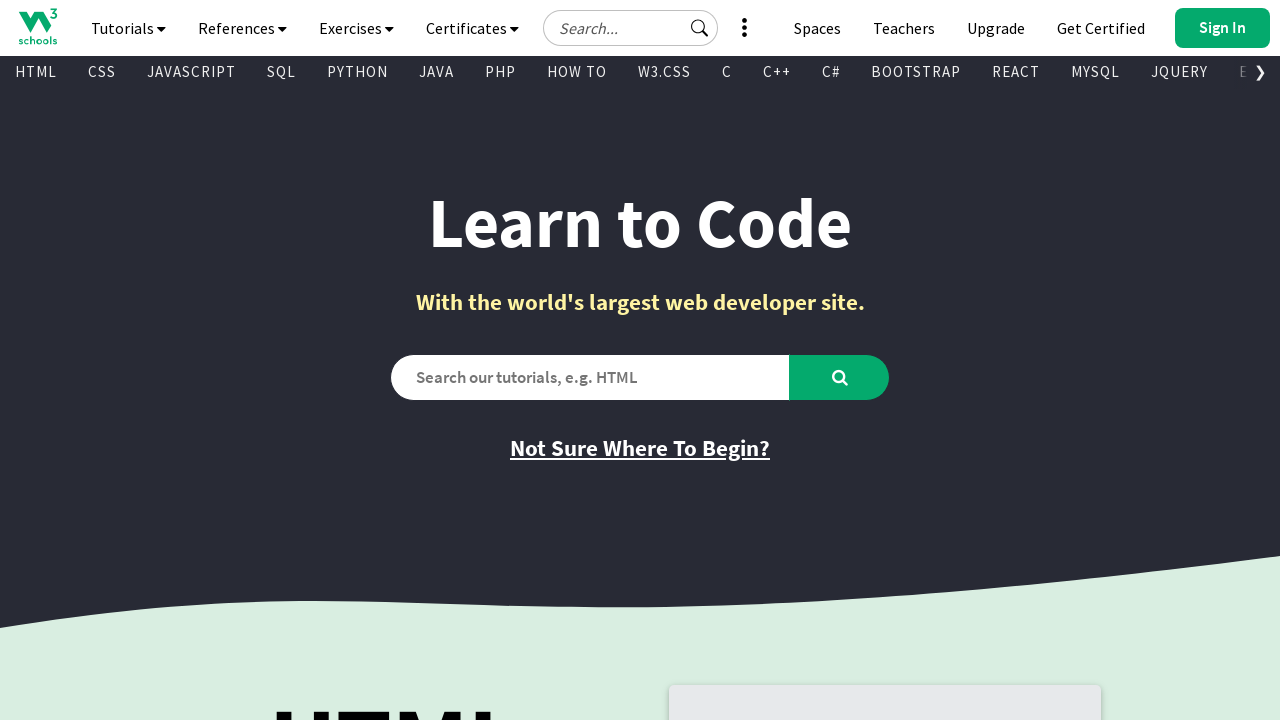

Clicked 'Try it Yourself' link #2 at (785, 360) on xpath=//a[text()='Try it Yourself'] >> nth=1
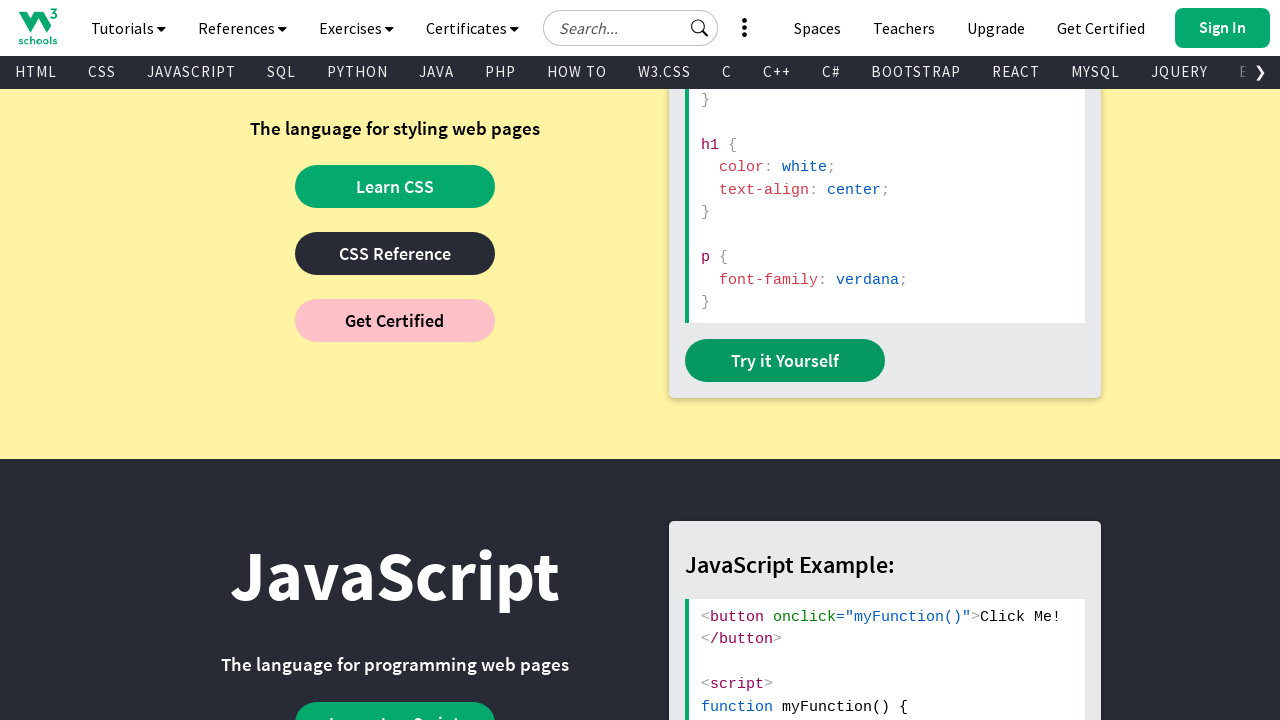

Waited for page to load after clicking link #2
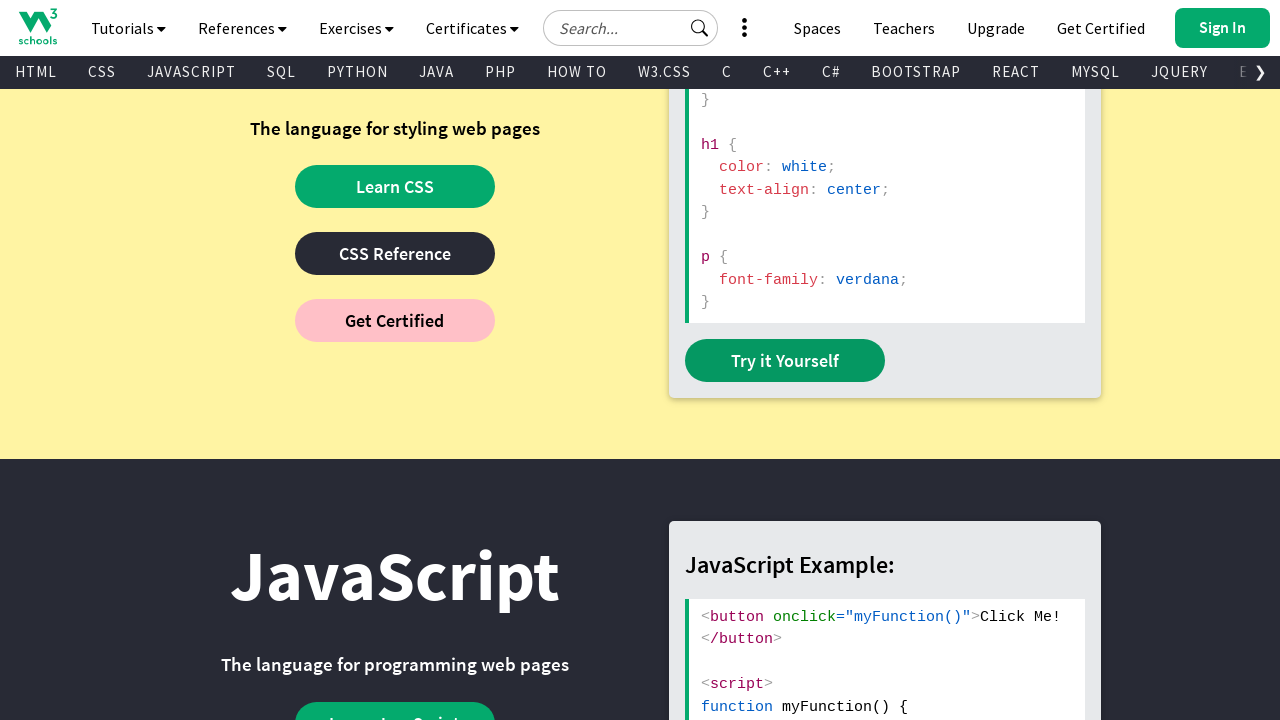

Navigated back to W3Schools homepage
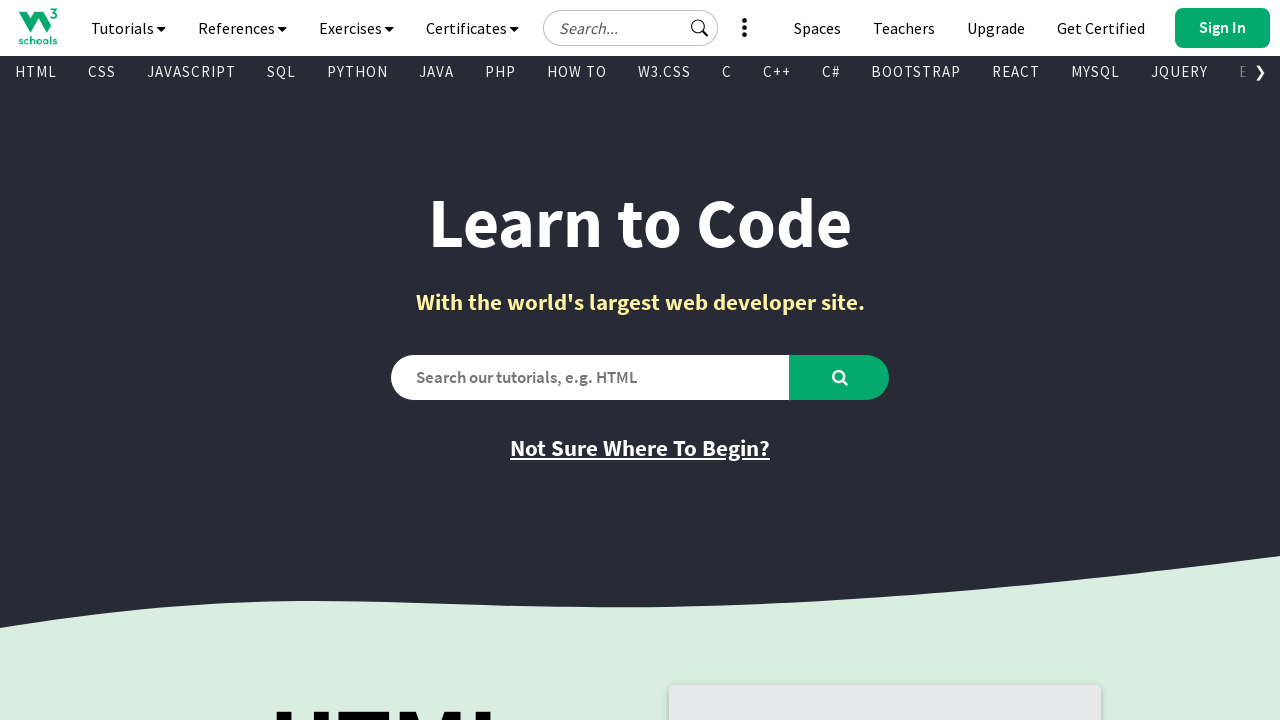

Waited for homepage to load for next iteration
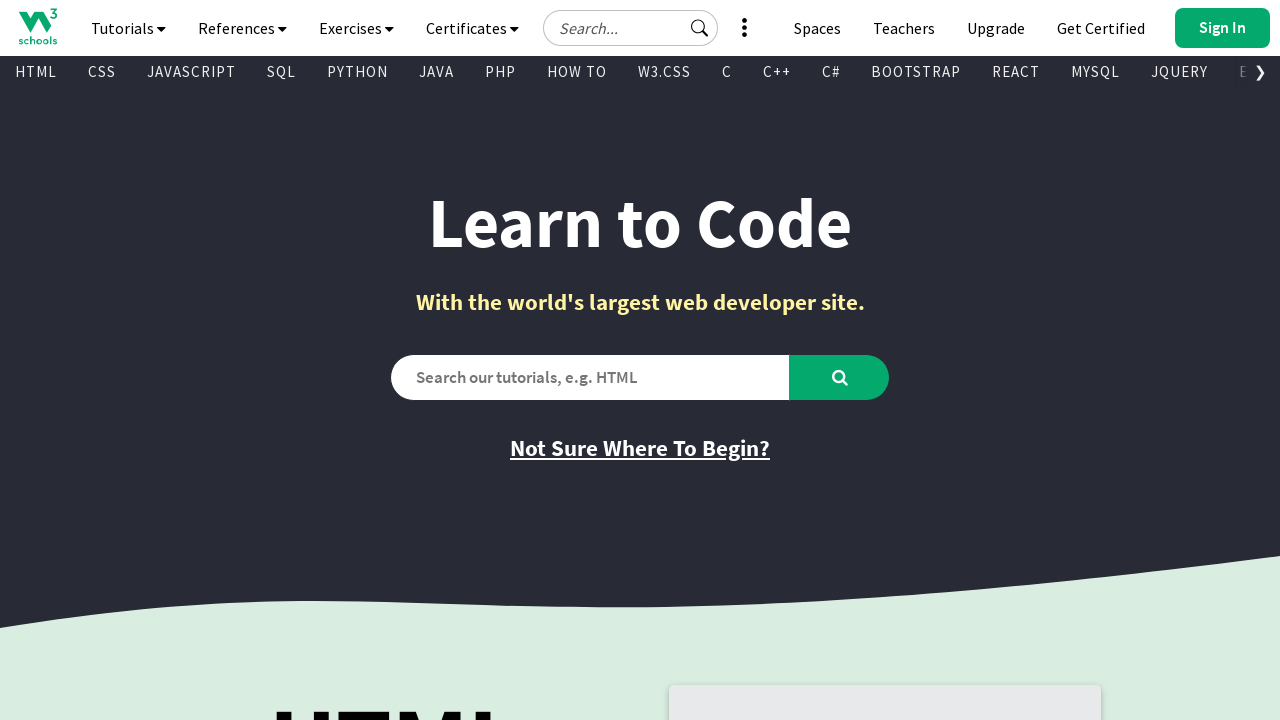

Re-located 'Try it Yourself' links for iteration 3
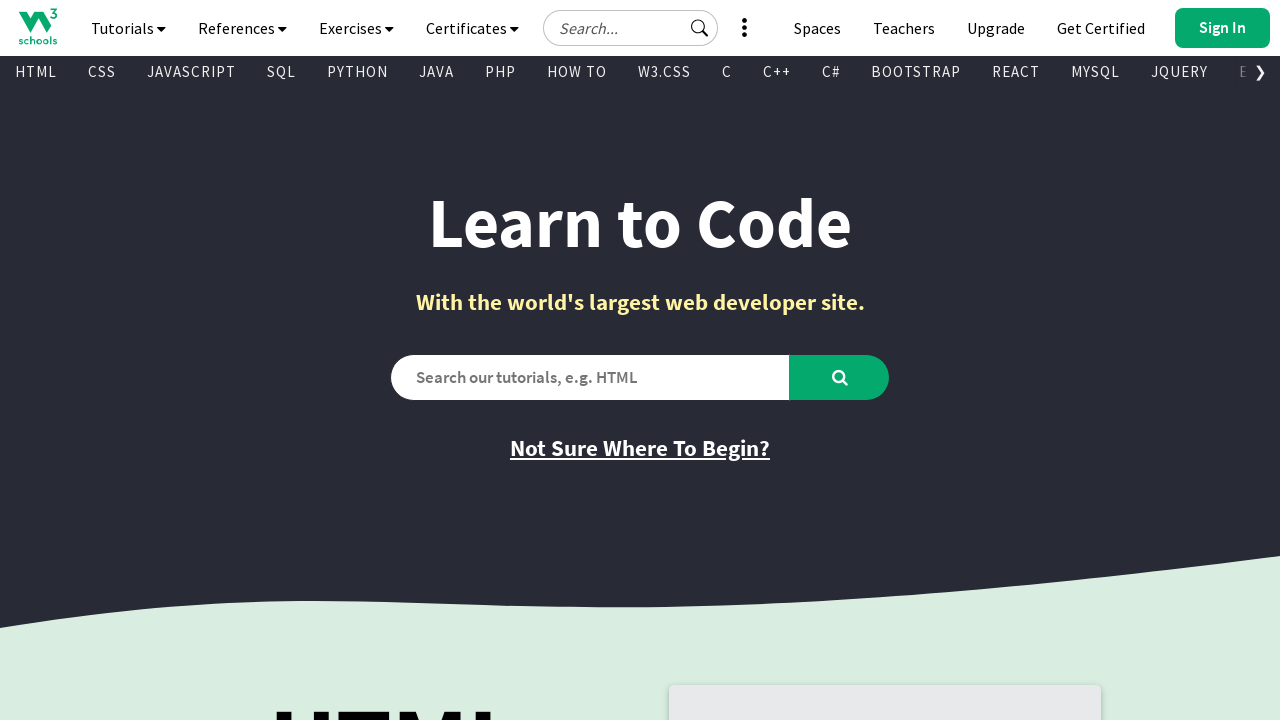

Clicked 'Try it Yourself' link #3 at (785, 361) on xpath=//a[text()='Try it Yourself'] >> nth=2
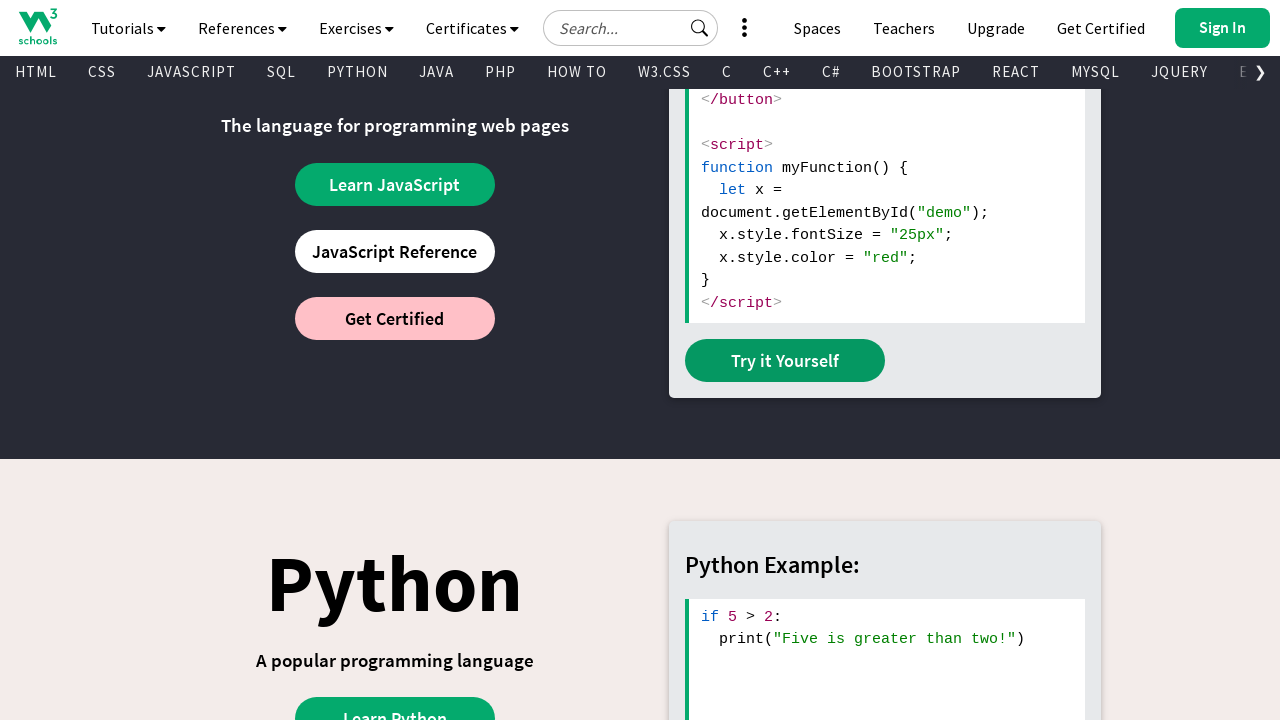

Waited for page to load after clicking link #3
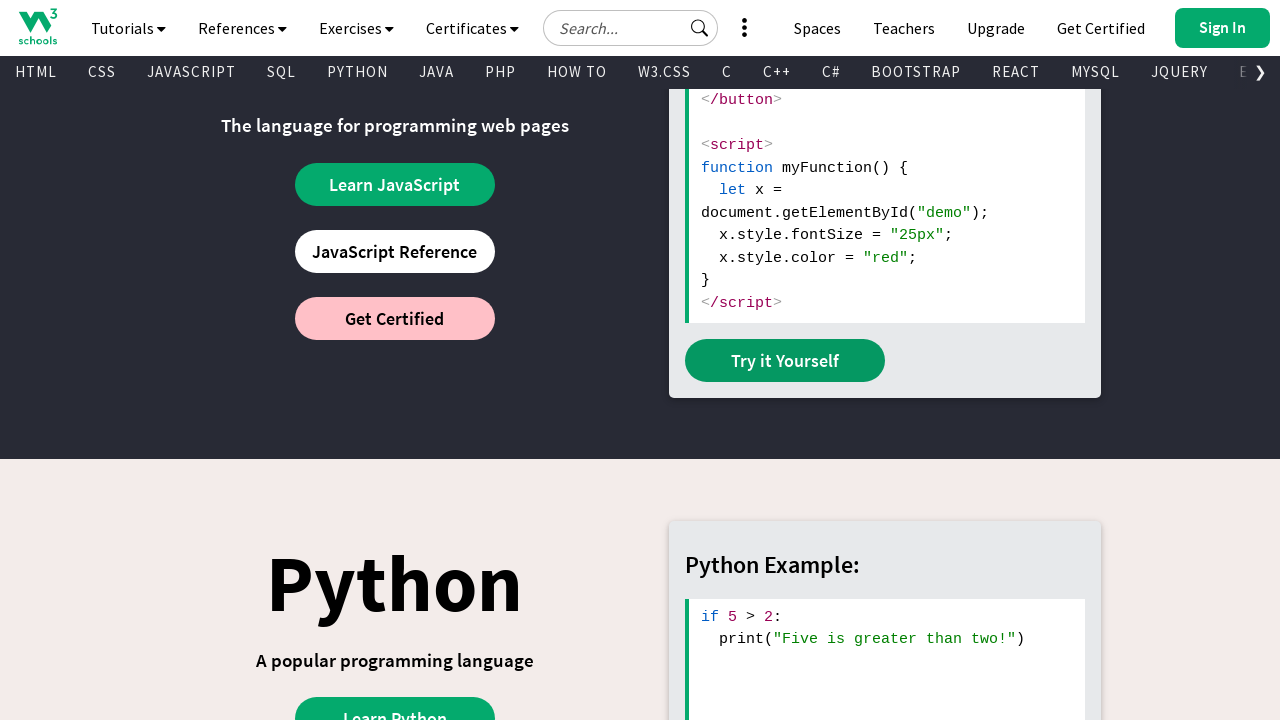

Navigated back to W3Schools homepage
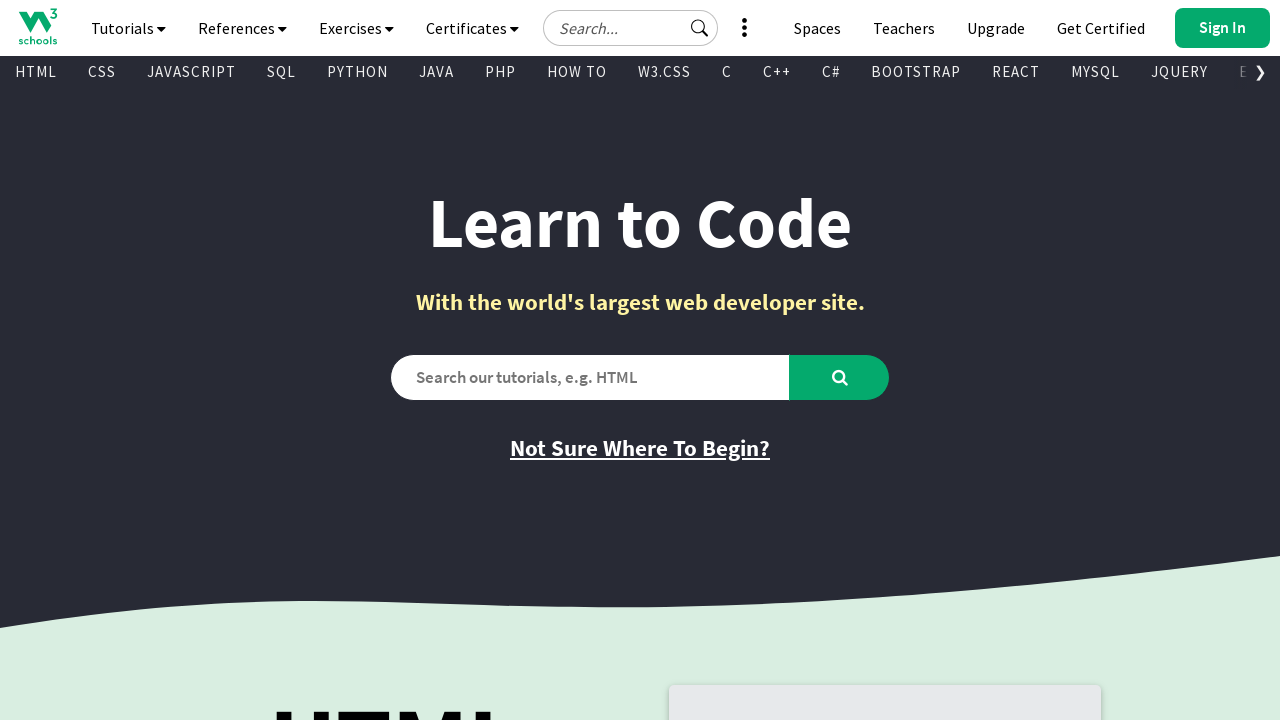

Waited for homepage to load for next iteration
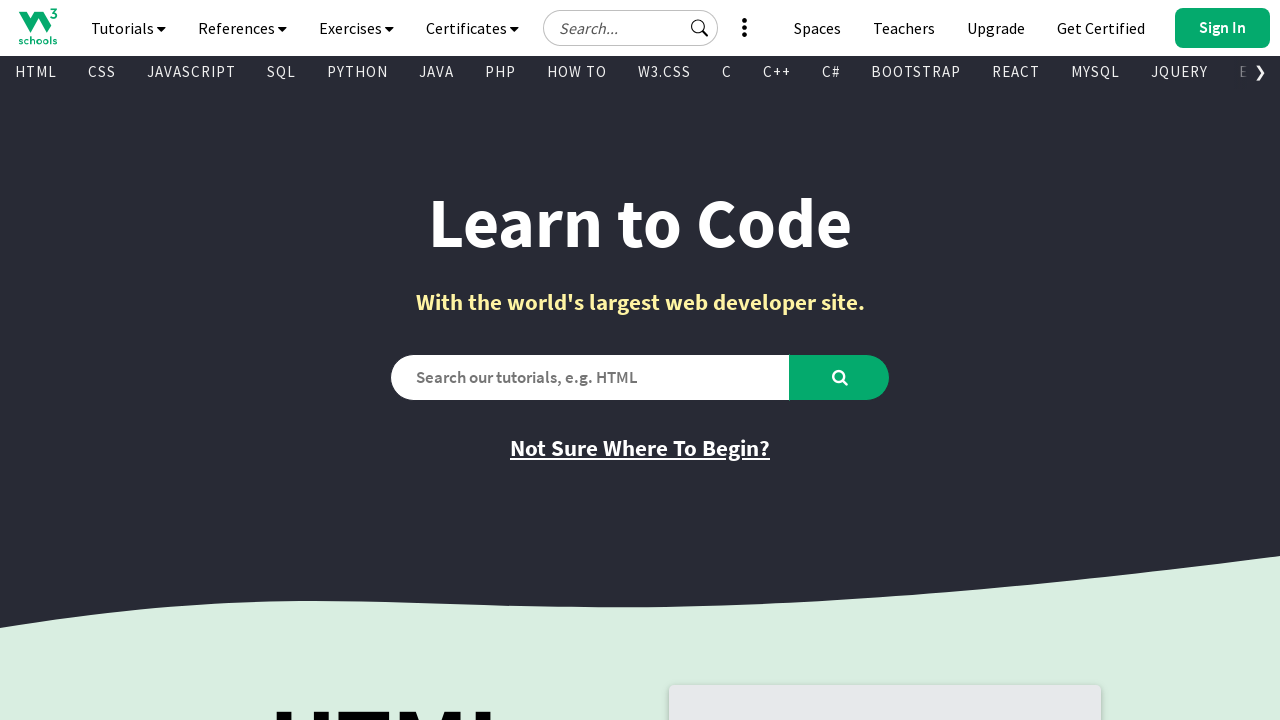

Re-located 'Try it Yourself' links for iteration 4
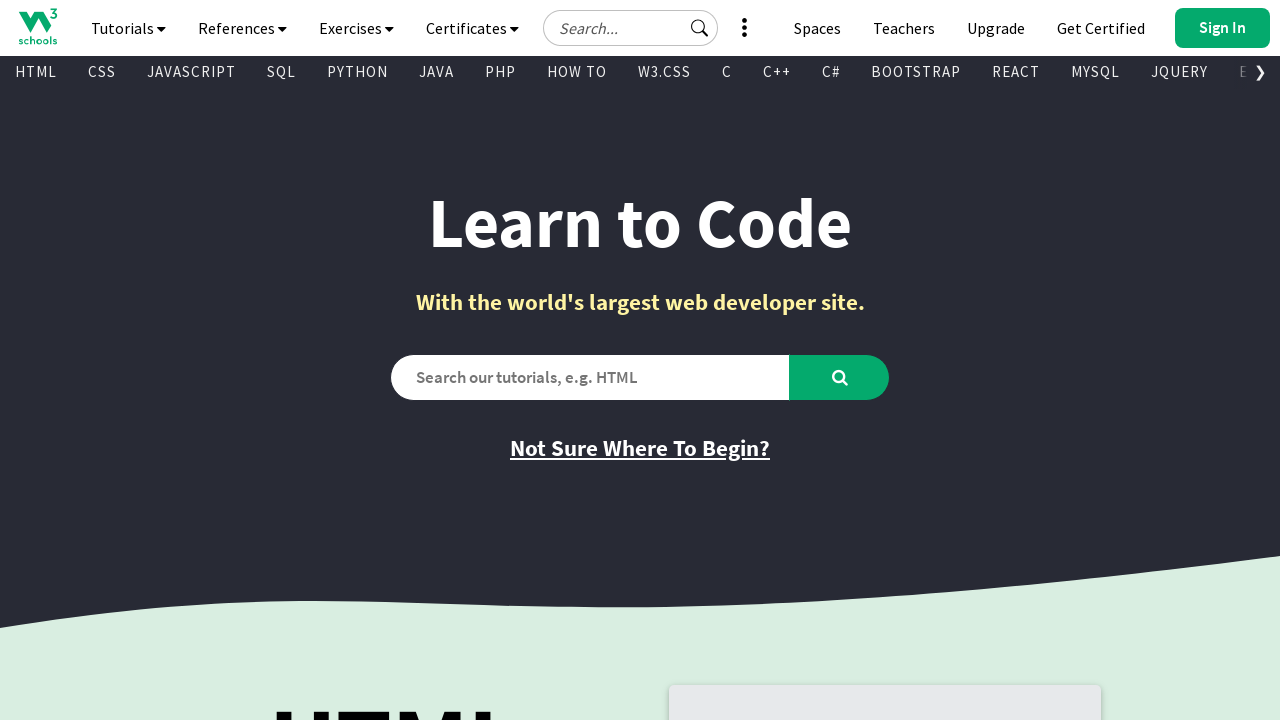

Clicked 'Try it Yourself' link #4 at (785, 360) on xpath=//a[text()='Try it Yourself'] >> nth=3
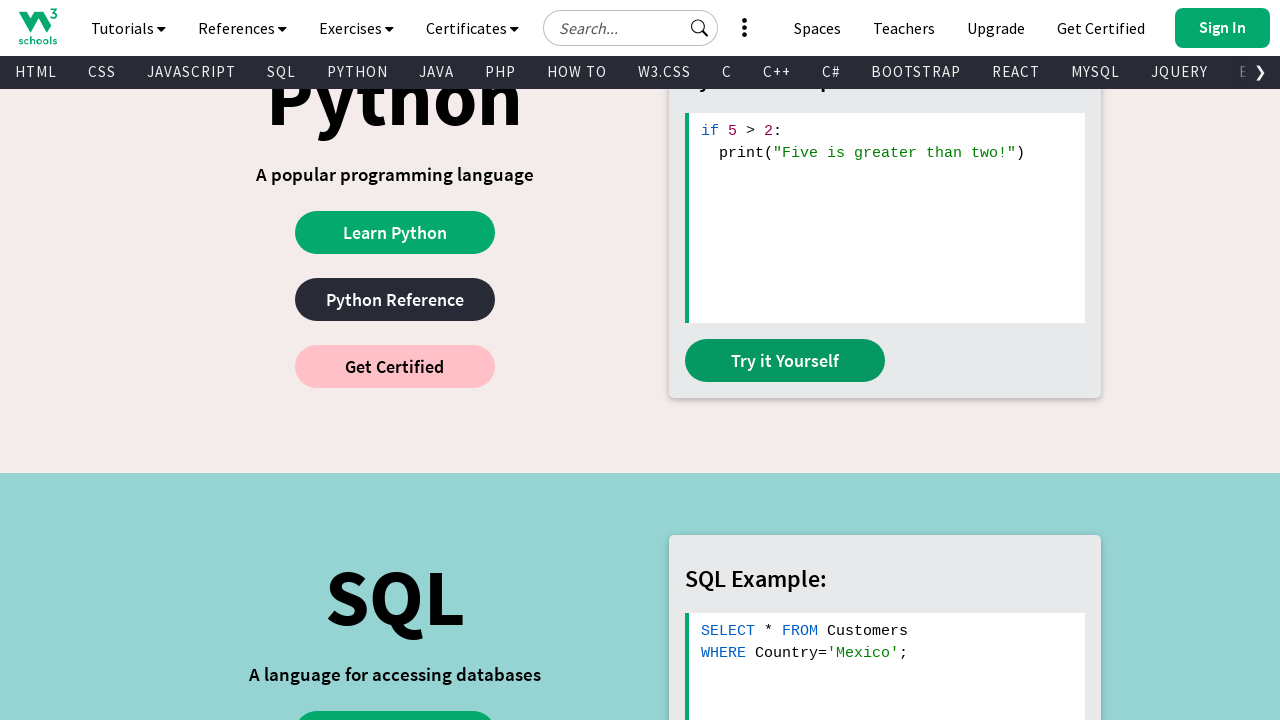

Waited for page to load after clicking link #4
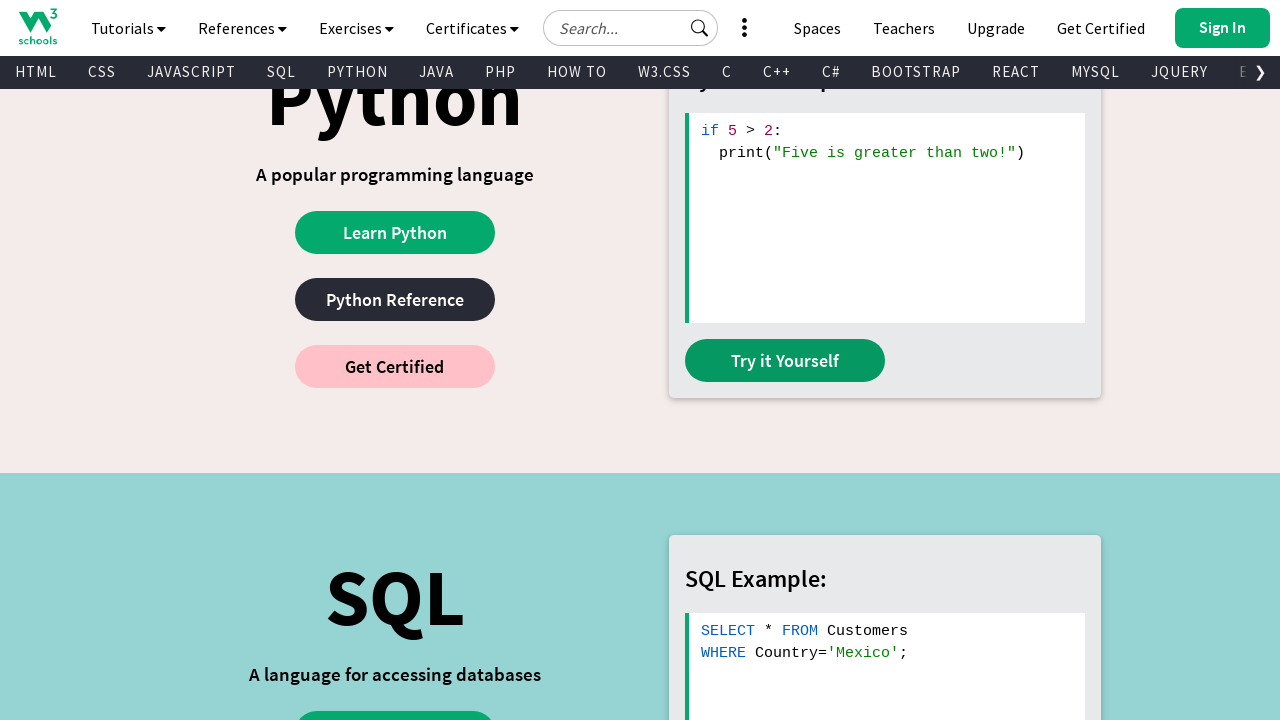

Navigated back to W3Schools homepage
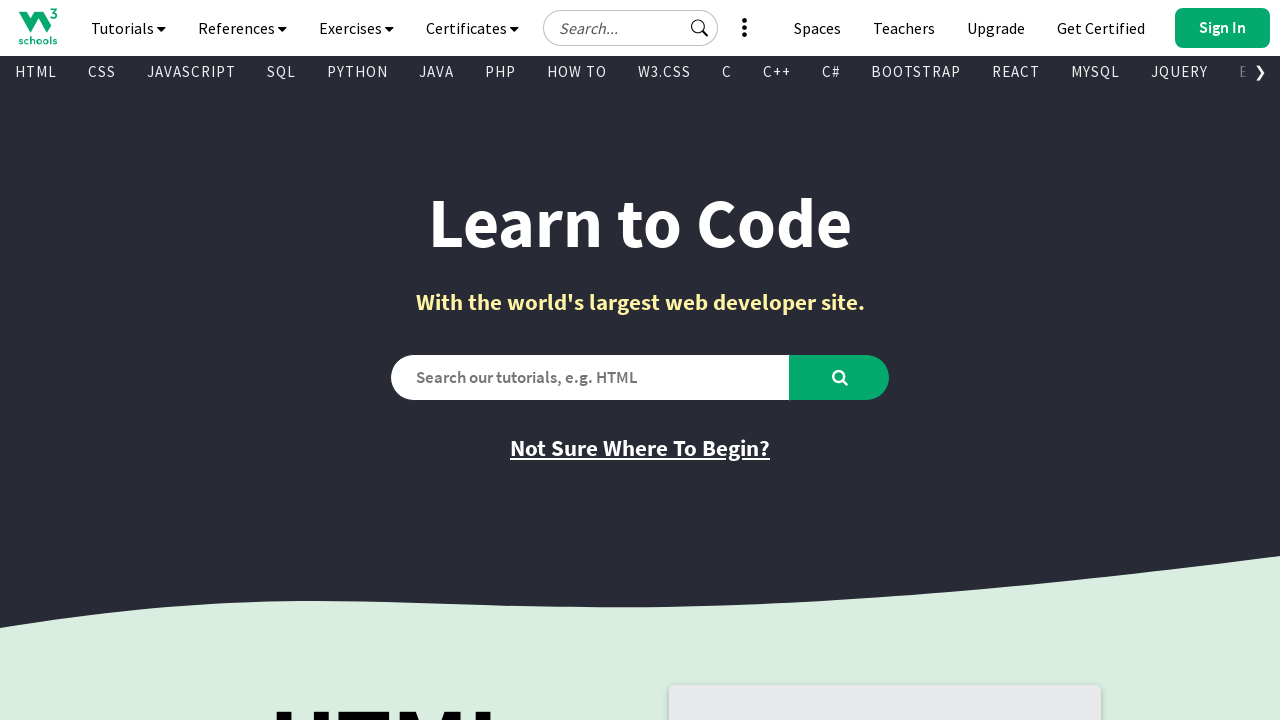

Waited for homepage to load for next iteration
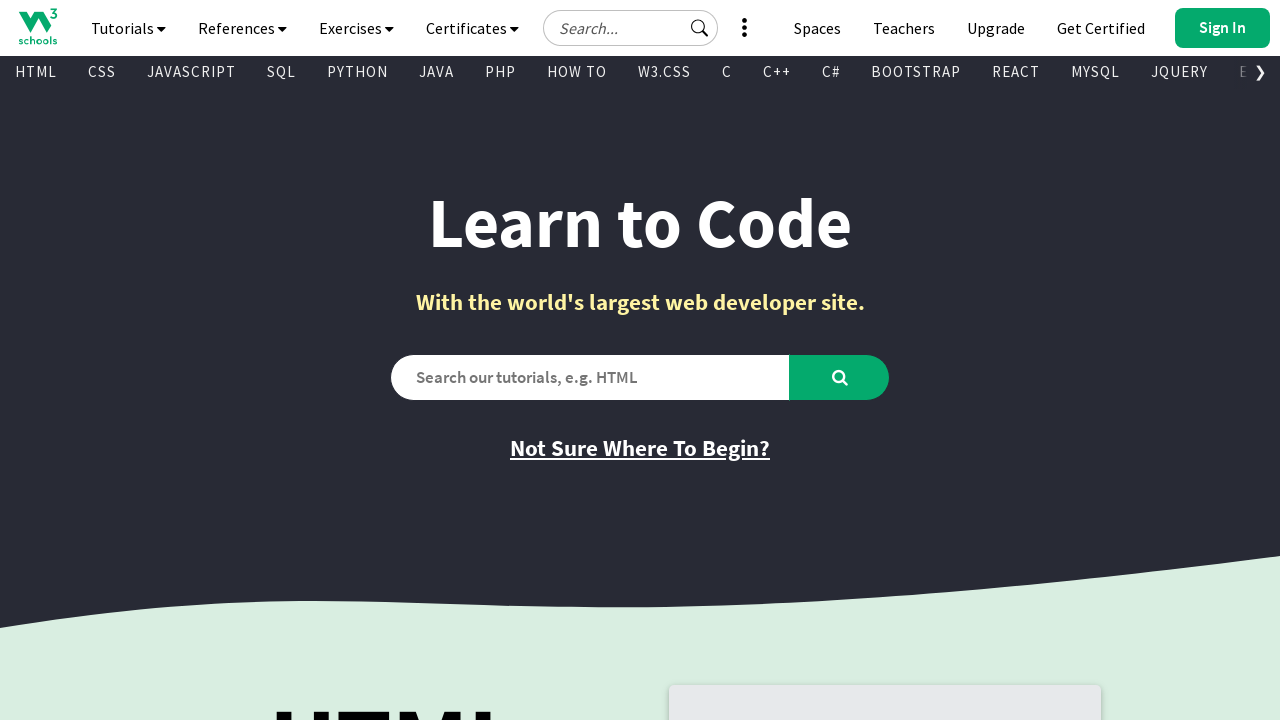

Re-located 'Try it Yourself' links for iteration 5
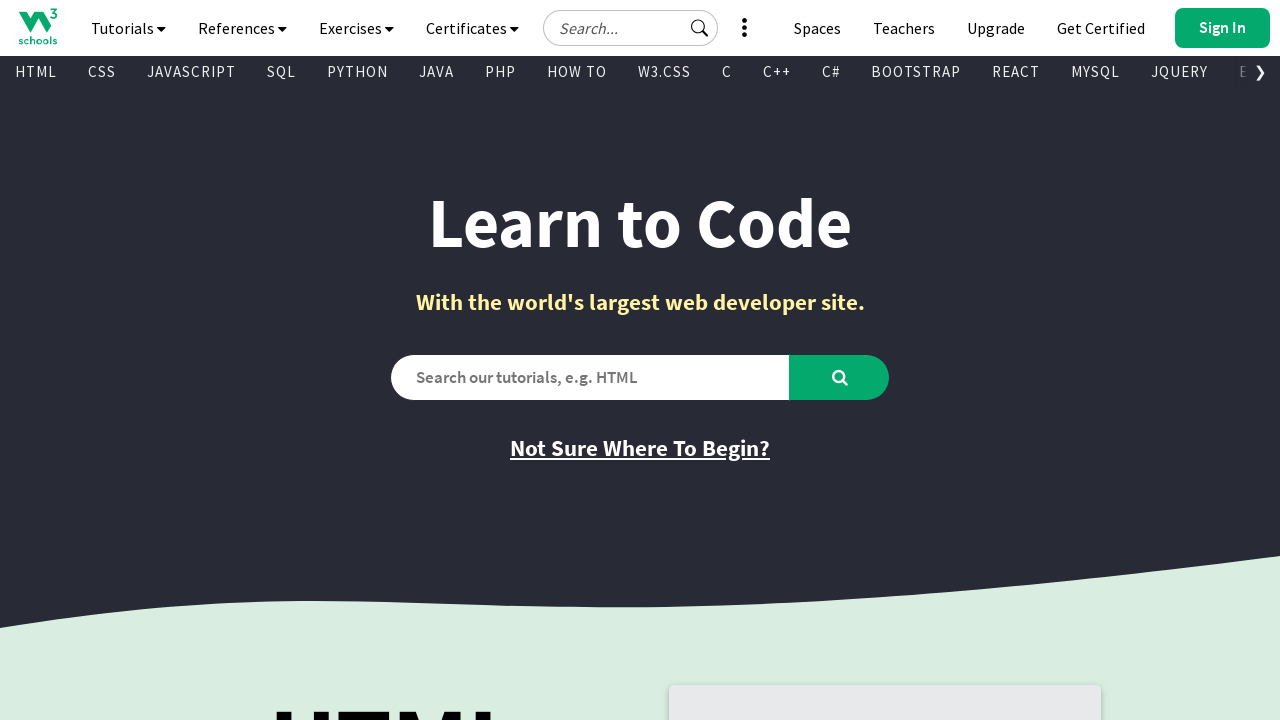

Clicked 'Try it Yourself' link #5 at (785, 360) on xpath=//a[text()='Try it Yourself'] >> nth=4
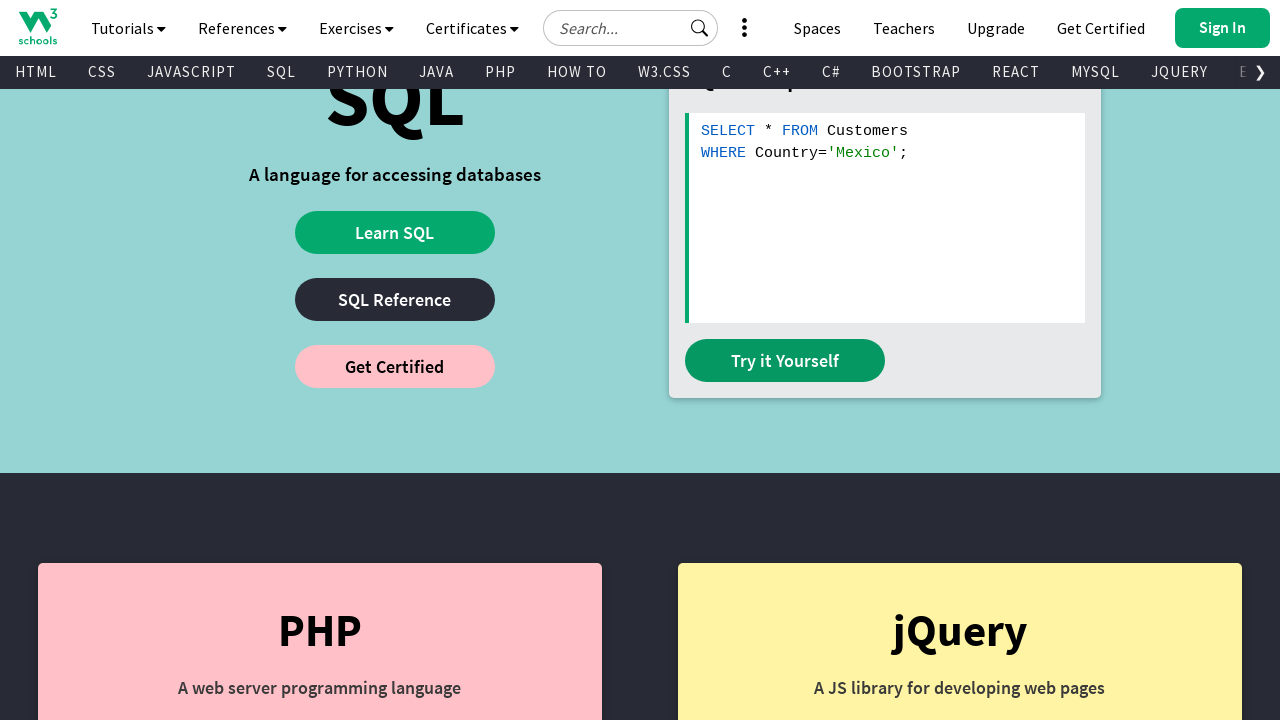

Waited for page to load after clicking link #5
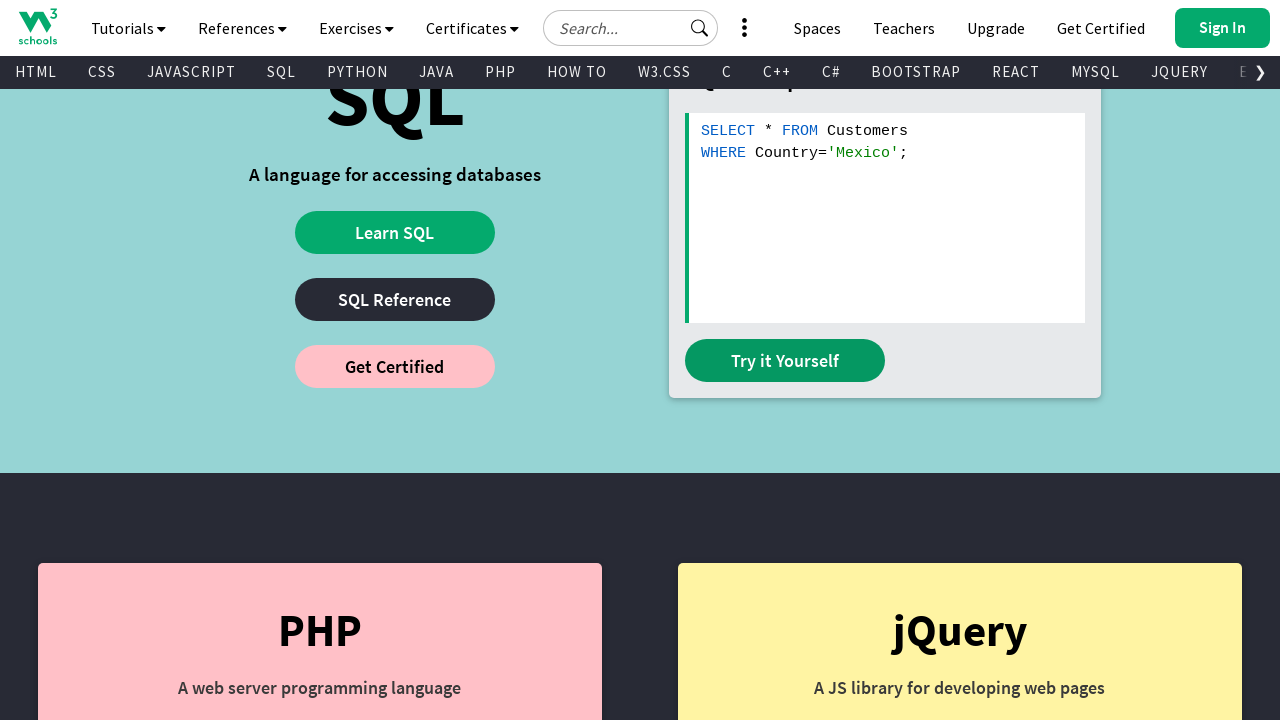

Navigated back to W3Schools homepage
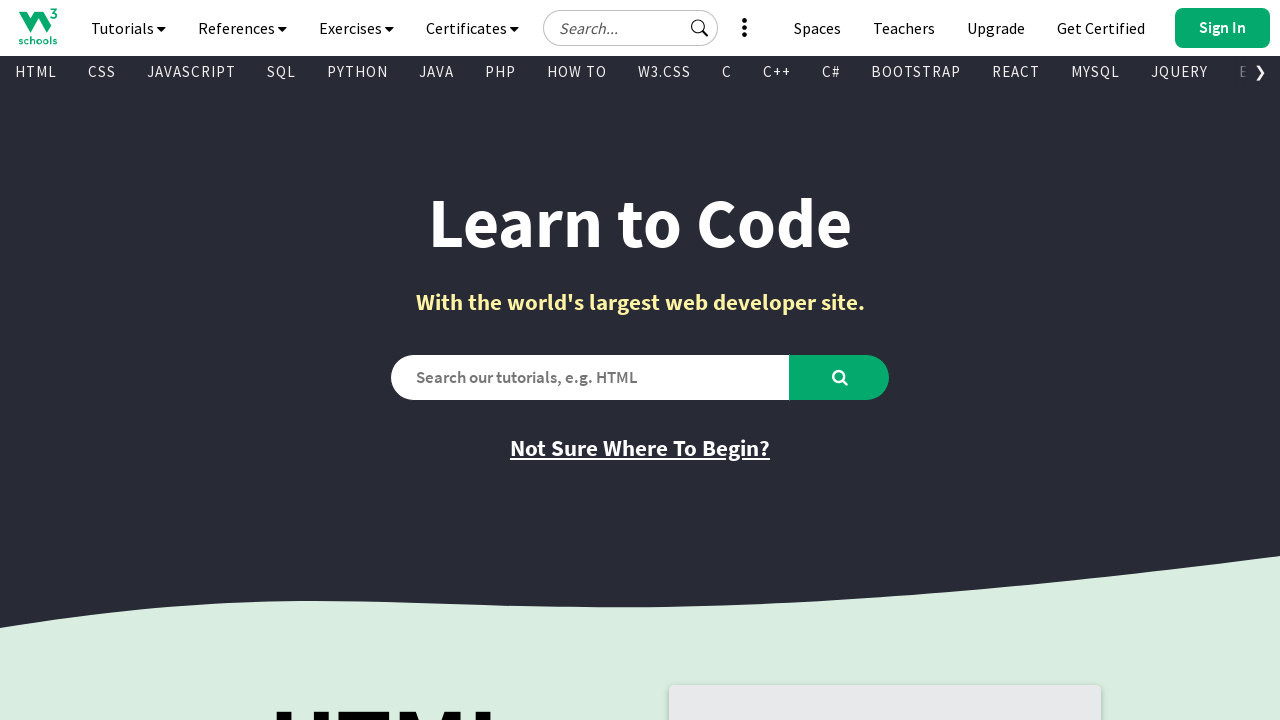

Waited for homepage to load for next iteration
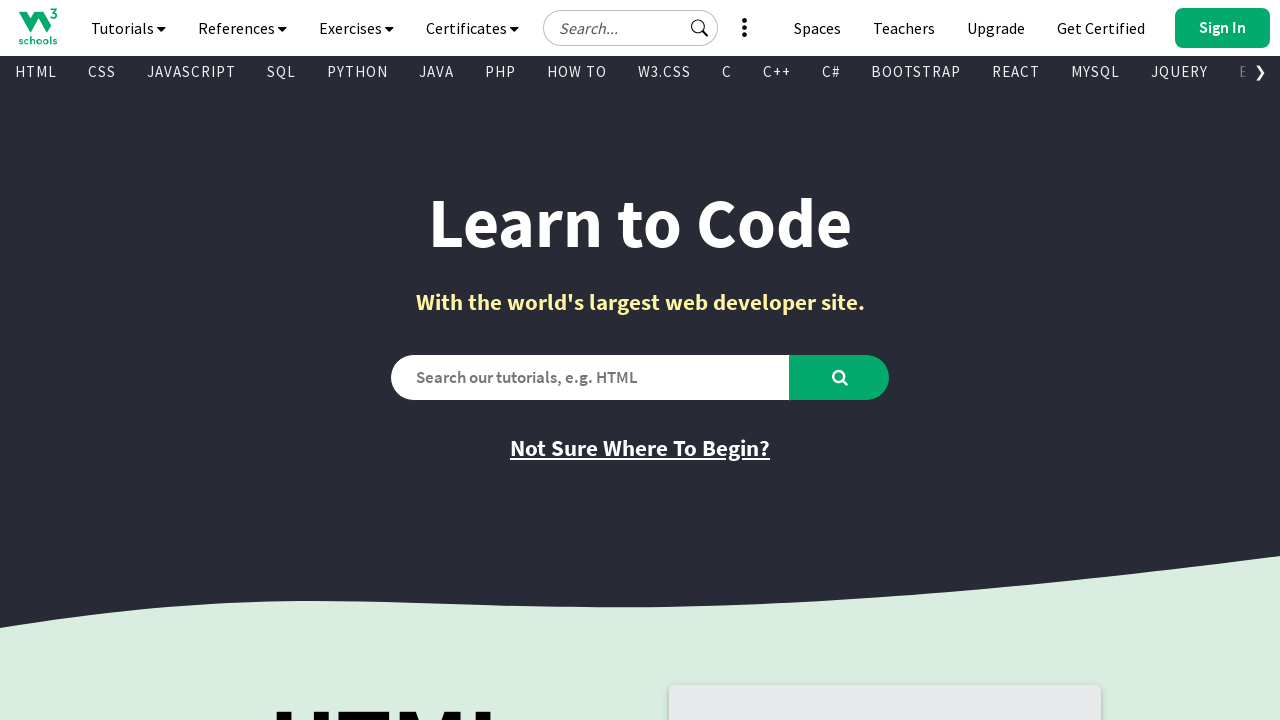

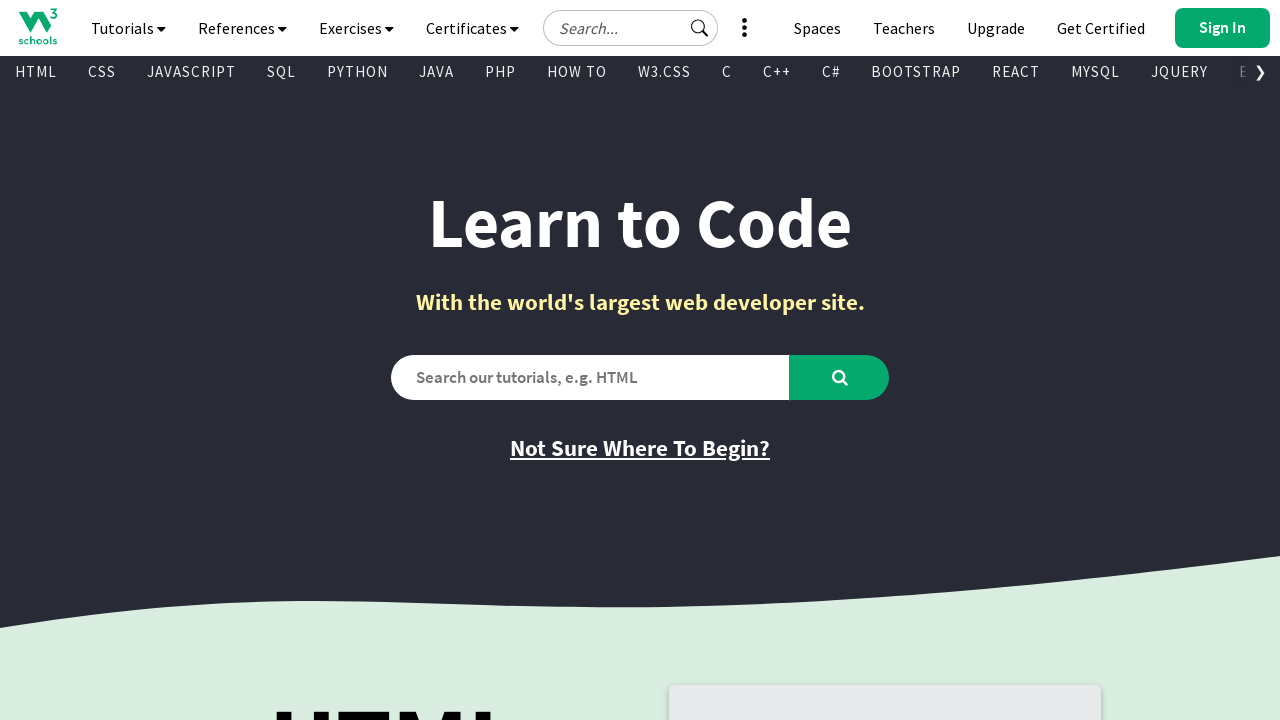